Tests drag and drop functionality using click-hold-move-release approach to drag an element to a target zone.

Starting URL: https://jqueryui.com/droppable/

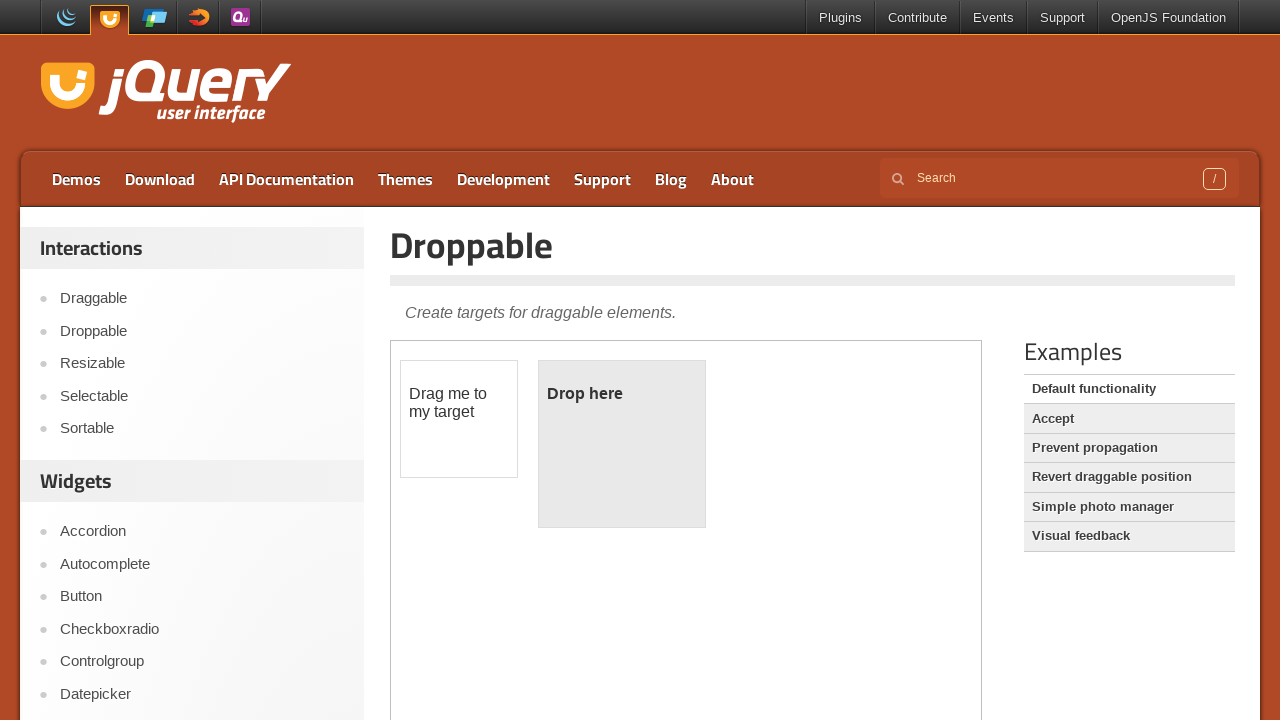

Navigated to jQuery UI droppable demo page
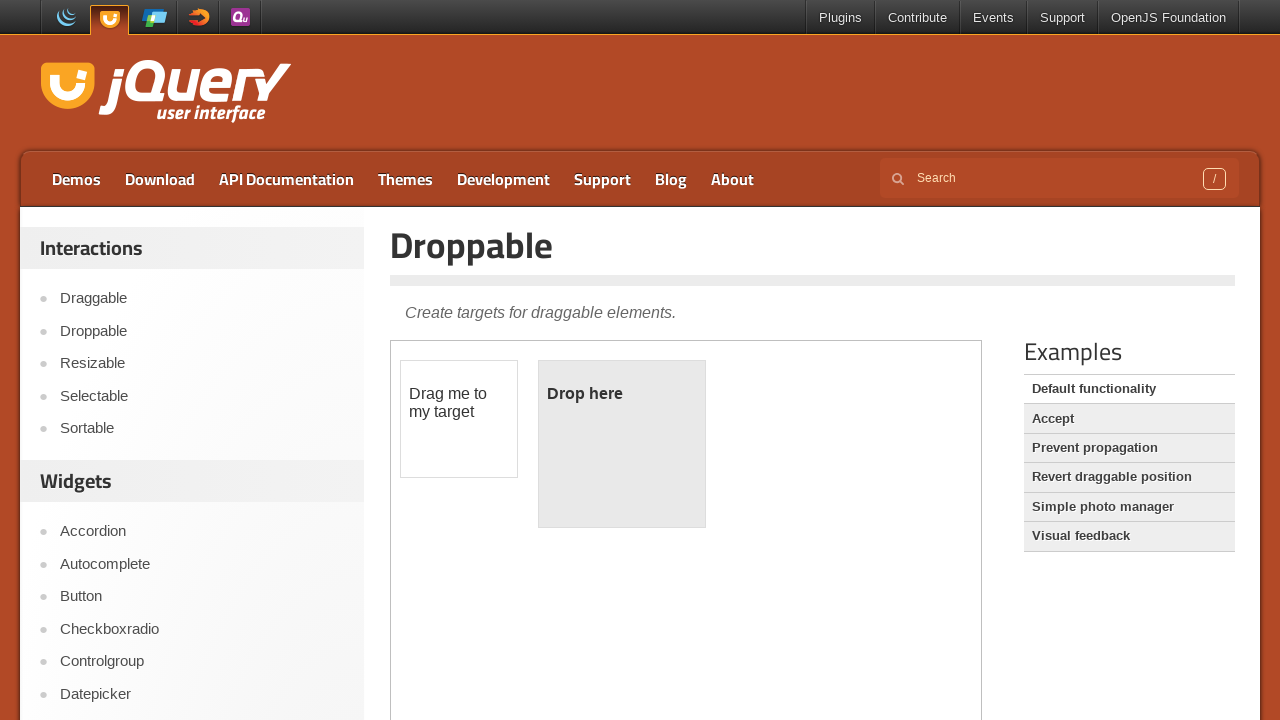

Located the demo iframe containing drag and drop elements
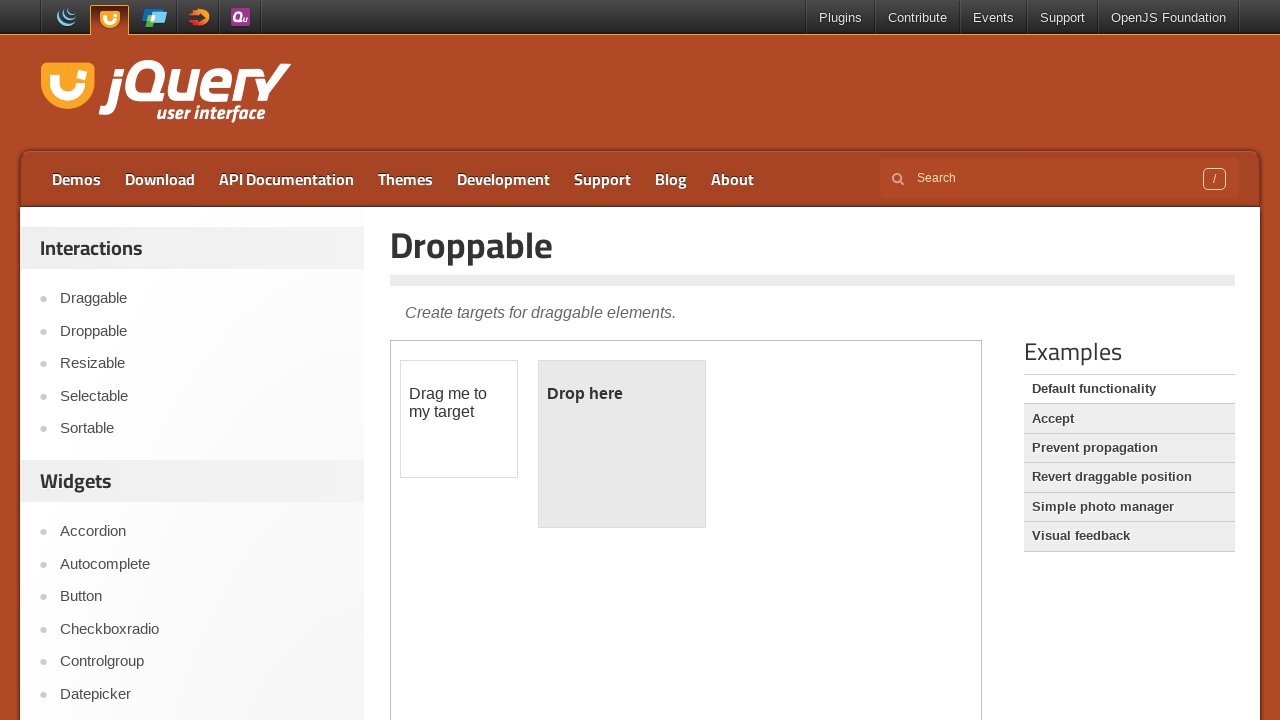

Located the draggable source element
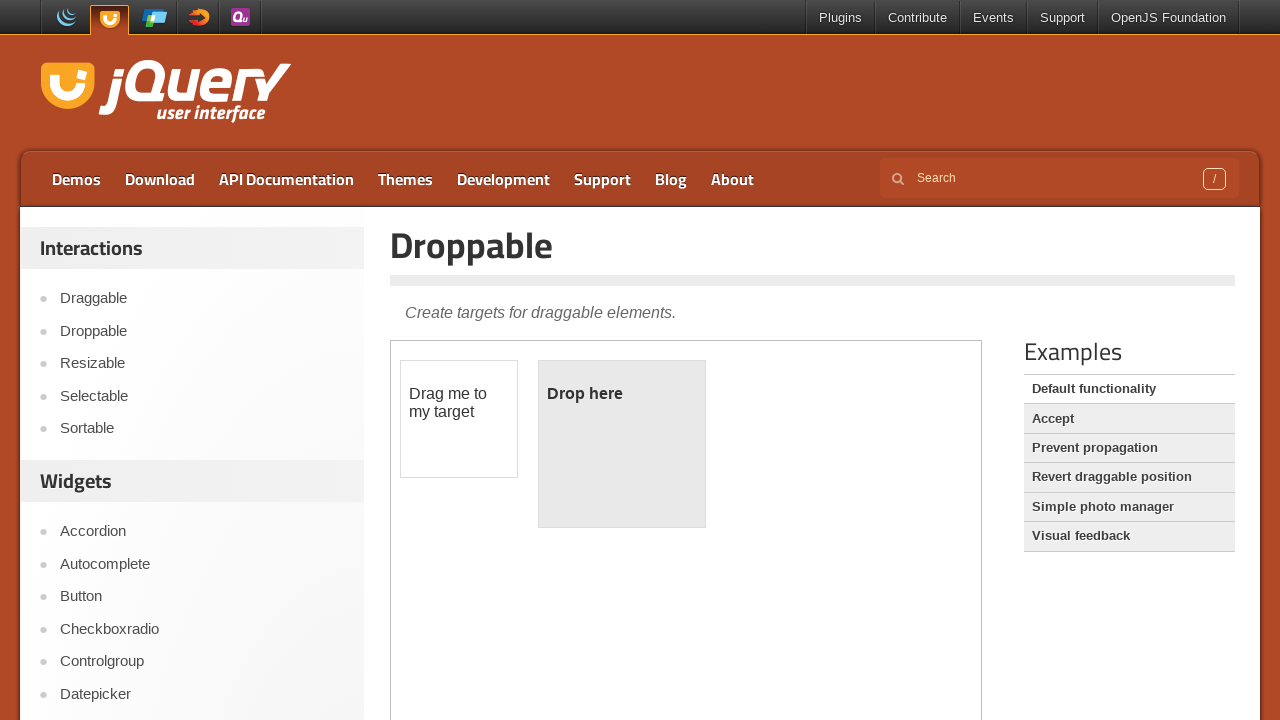

Located the droppable target element
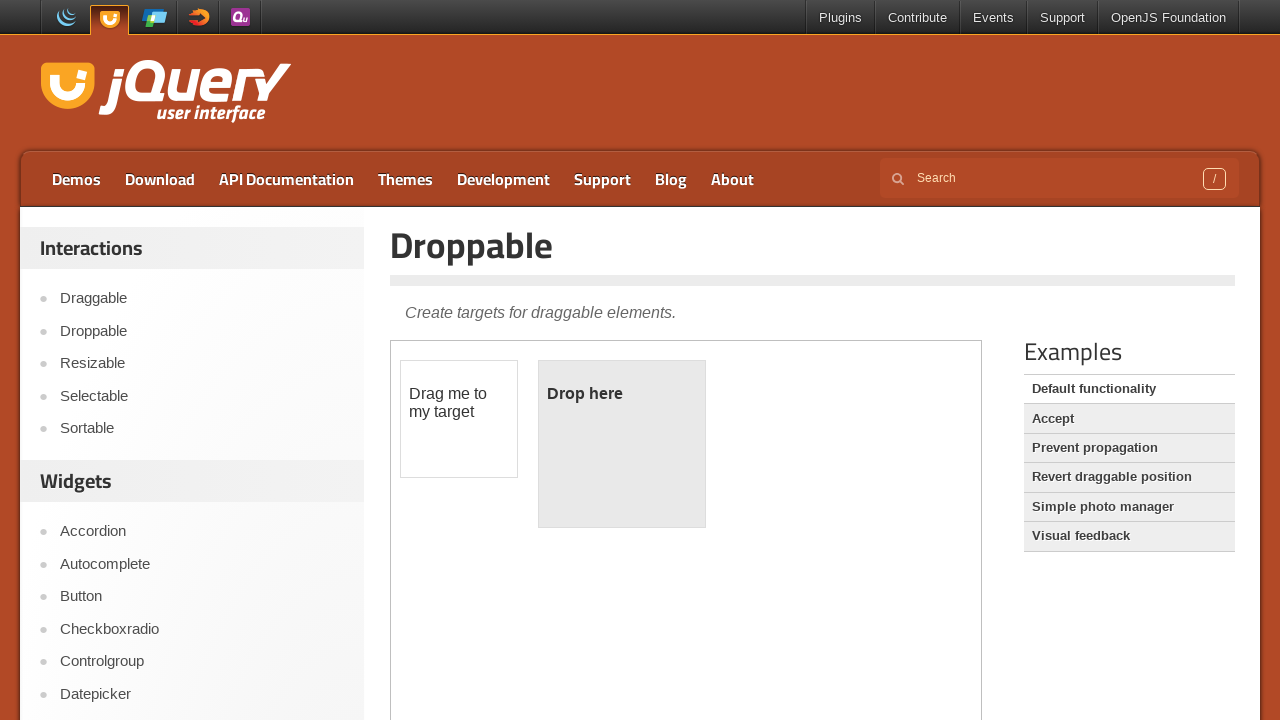

Dragged source element to target zone using click-hold-move-release approach at (622, 444)
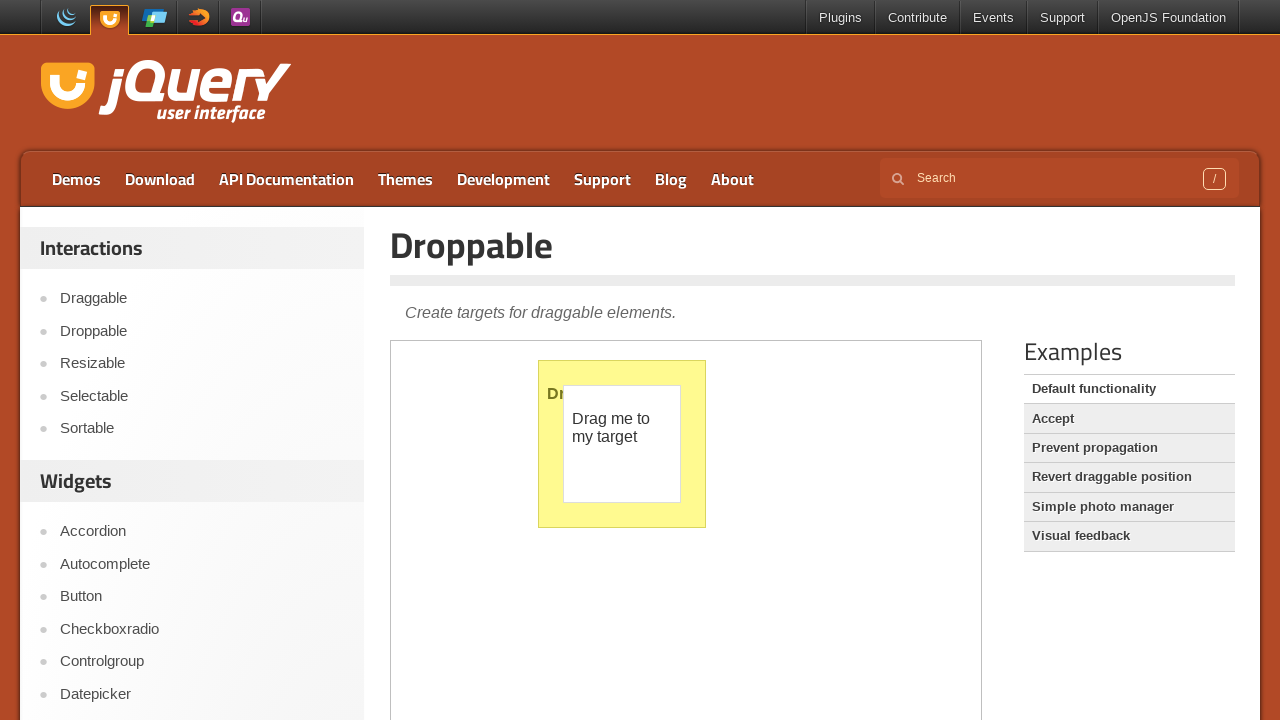

Waited 2 seconds to observe drag and drop result
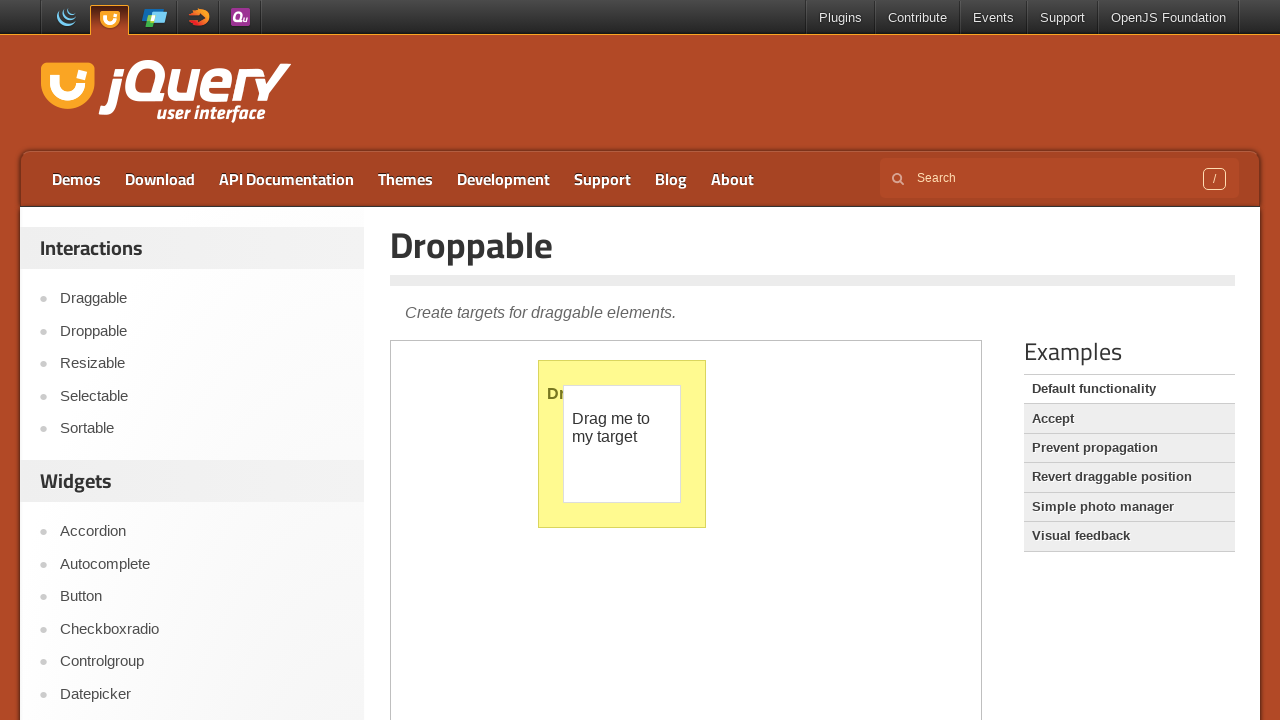

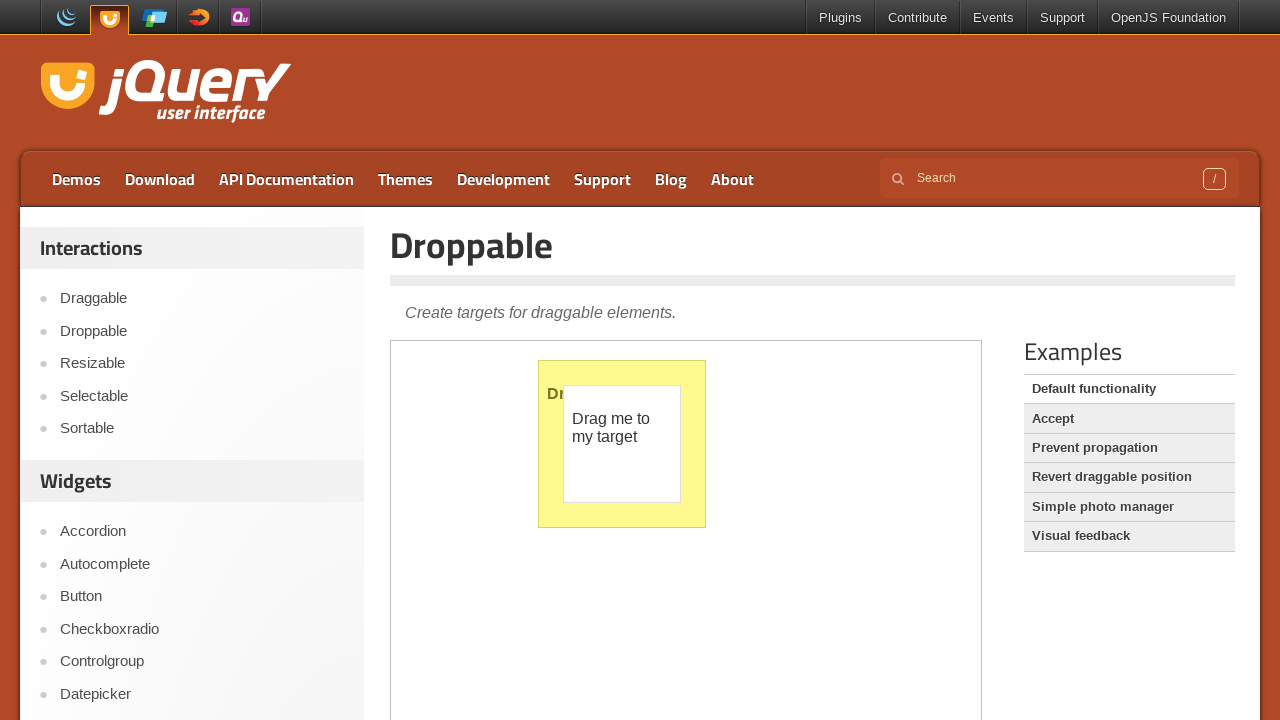